Tests that clicking the Email column header sorts the text values in ascending alphabetical order.

Starting URL: http://the-internet.herokuapp.com/tables

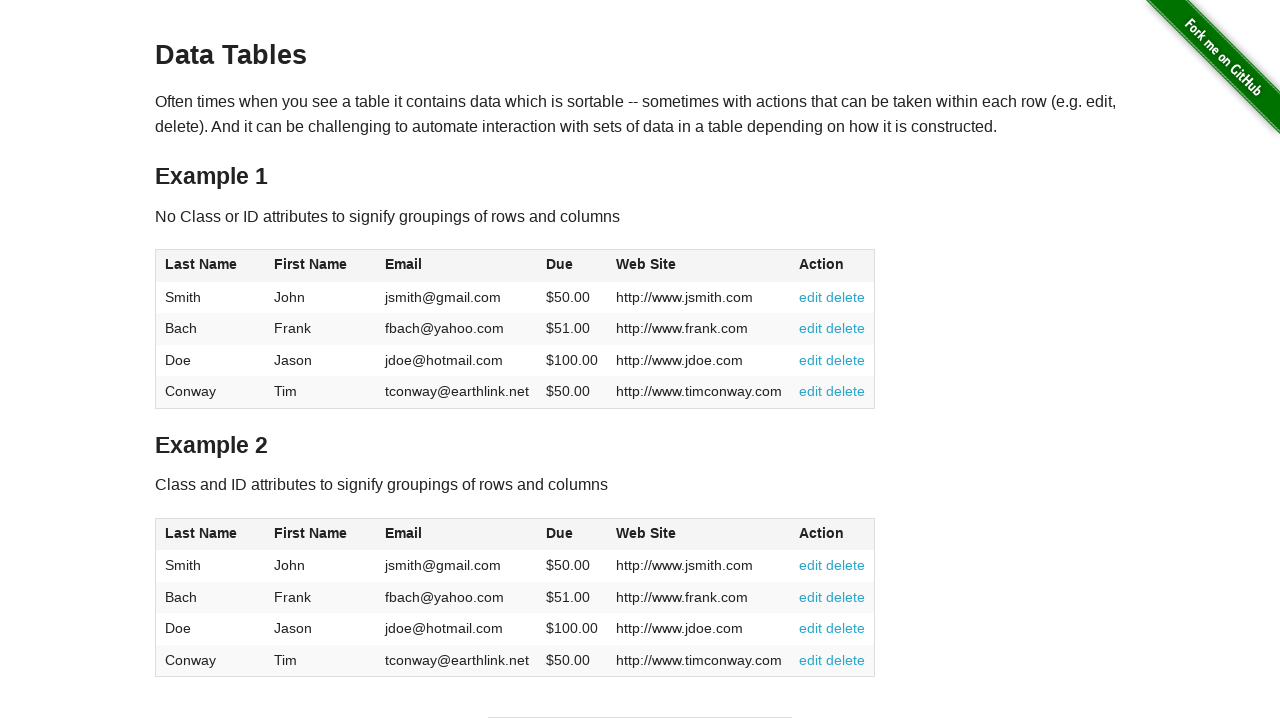

Clicked Email column header to sort in ascending order at (457, 266) on #table1 thead tr th:nth-of-type(3)
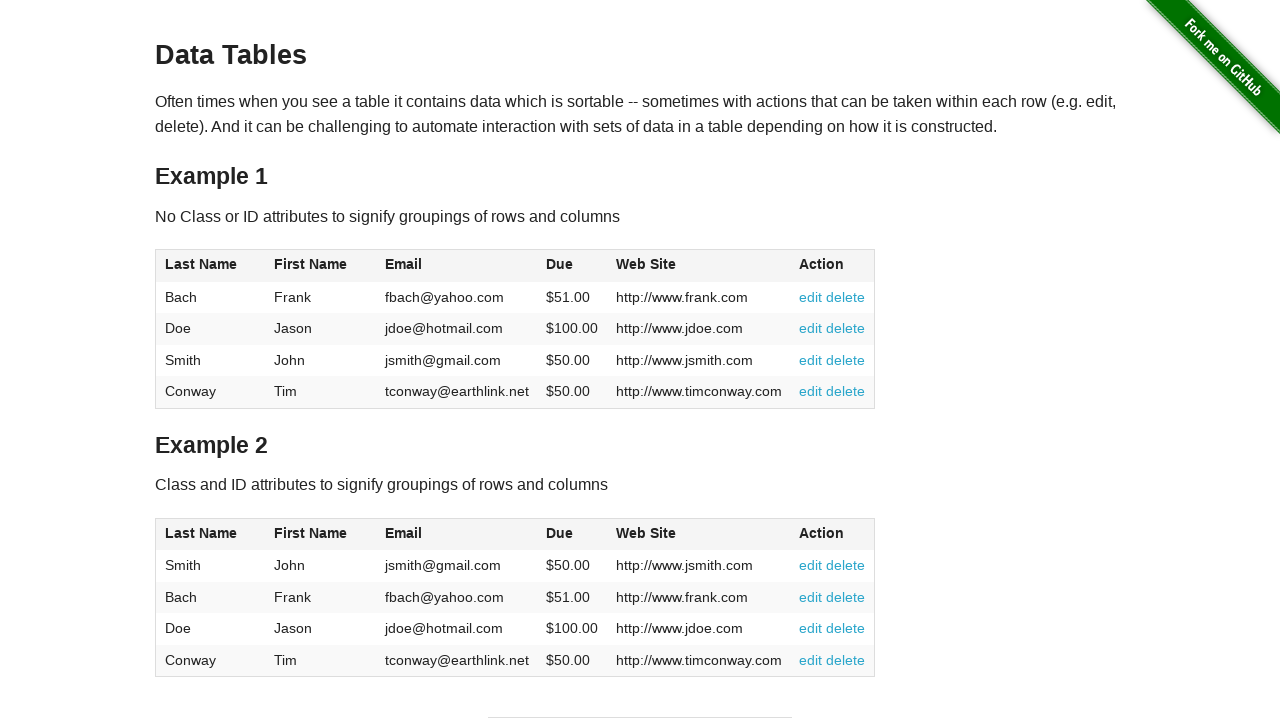

Table sorted by Email column in ascending alphabetical order
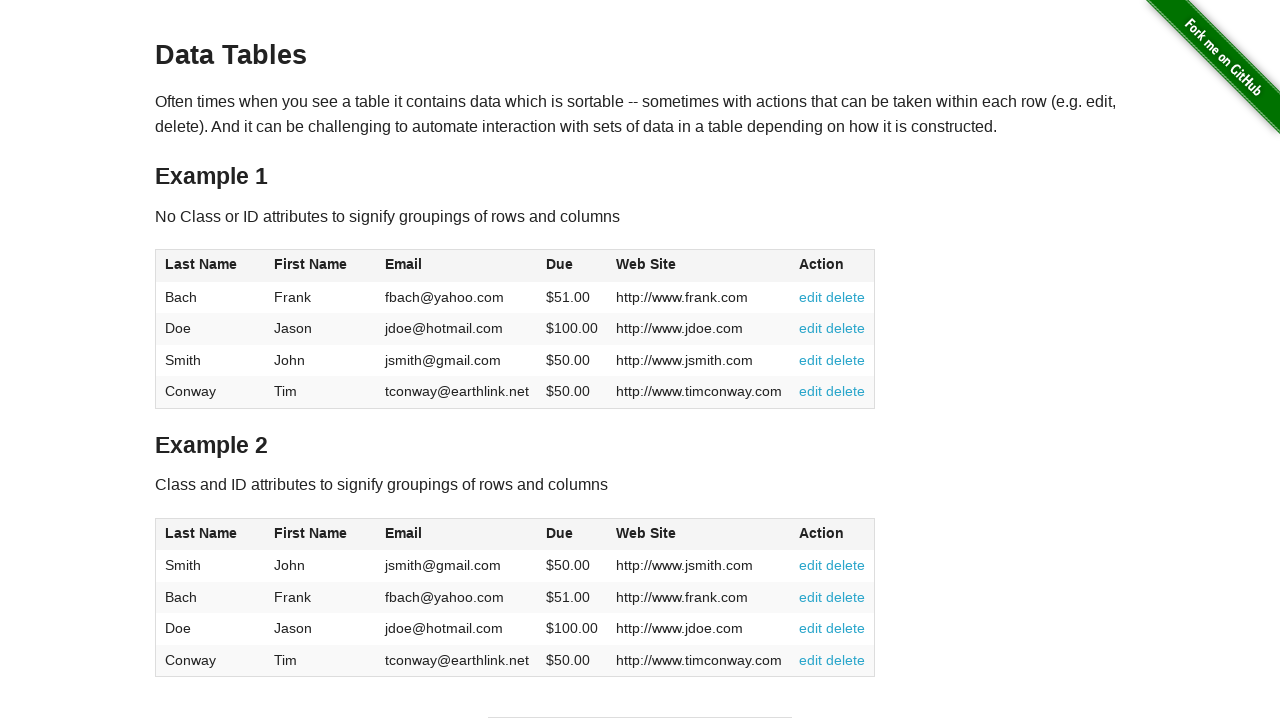

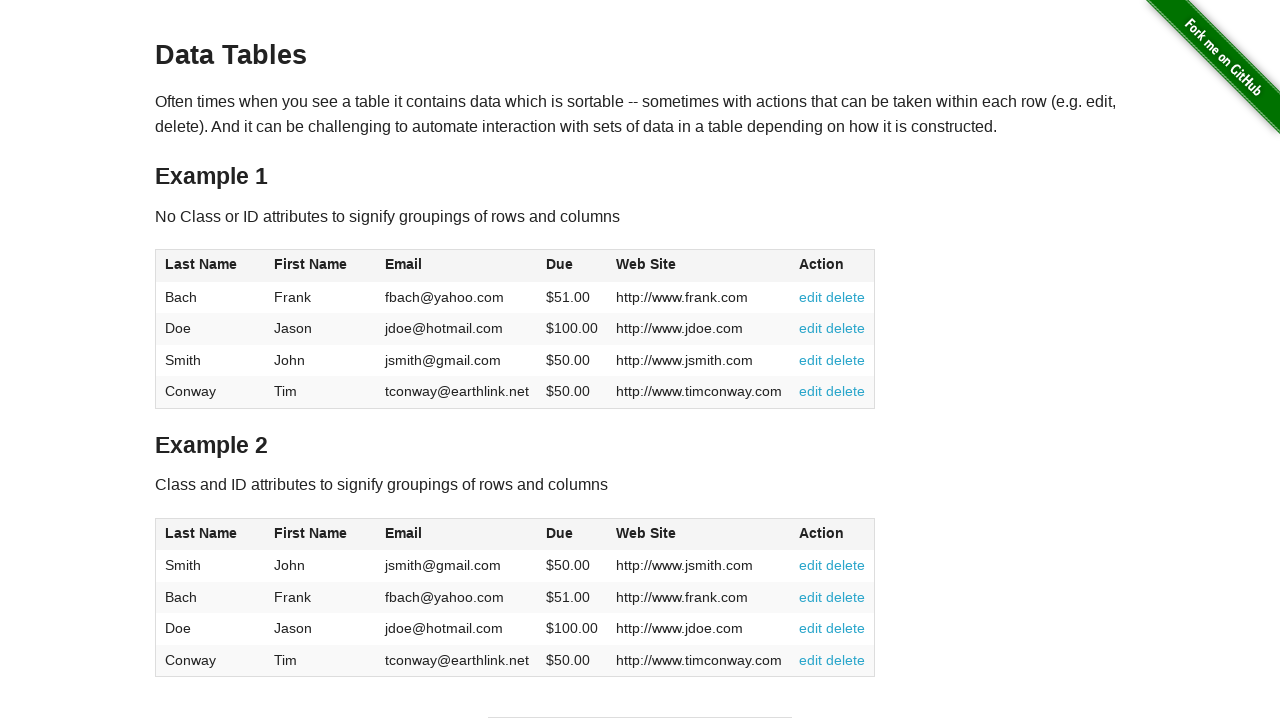